Tests clearing the complete state of all items by checking and unchecking toggle all

Starting URL: https://demo.playwright.dev/todomvc

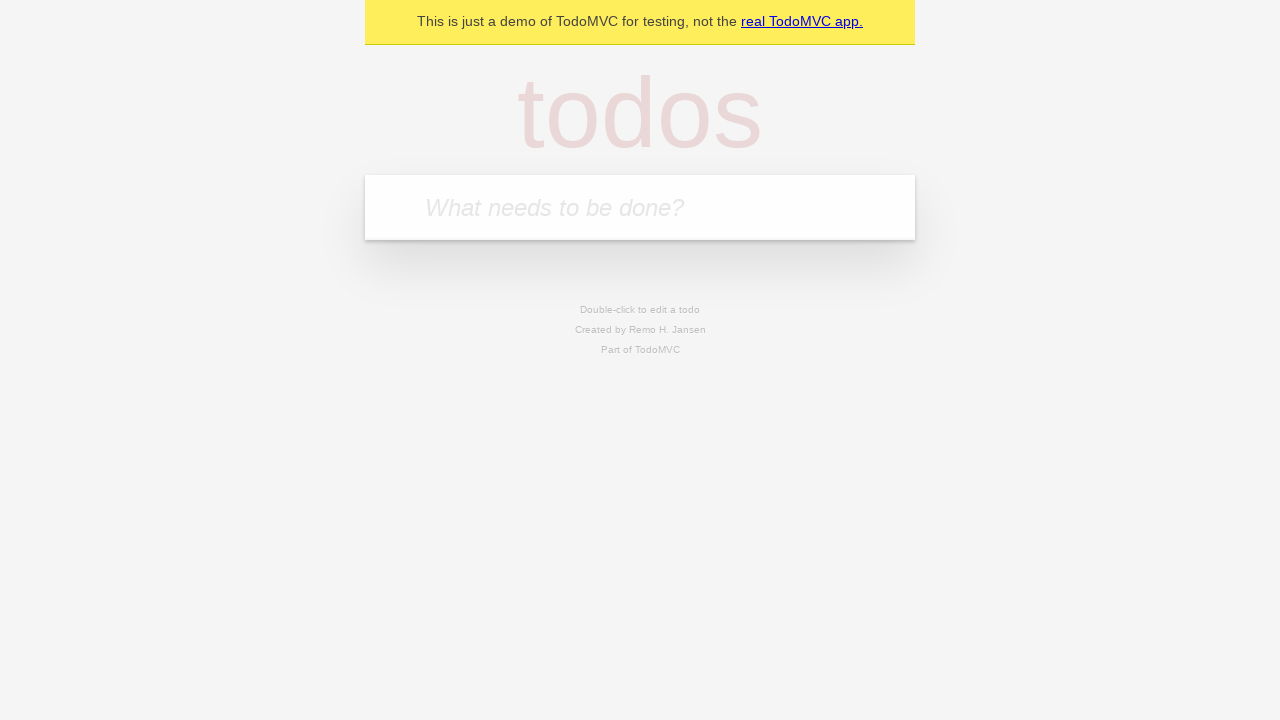

Filled todo input with 'buy some cheese' on internal:attr=[placeholder="What needs to be done?"i]
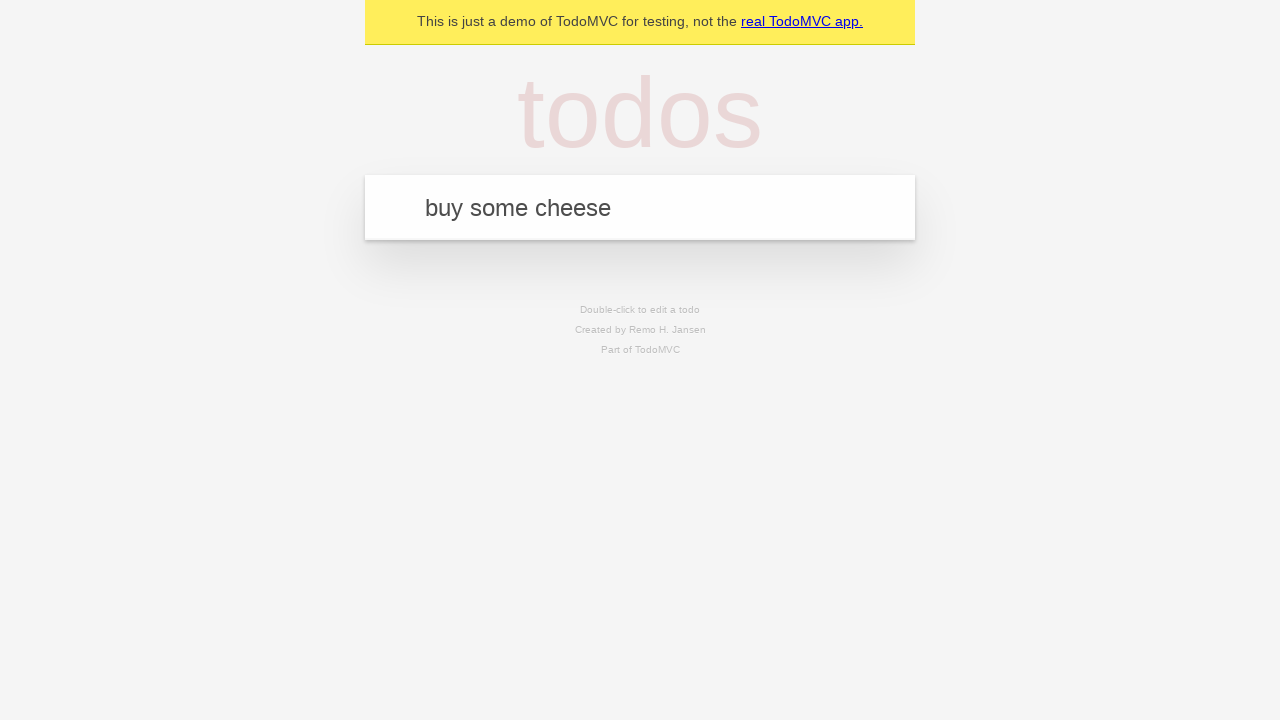

Pressed Enter to add todo 'buy some cheese' on internal:attr=[placeholder="What needs to be done?"i]
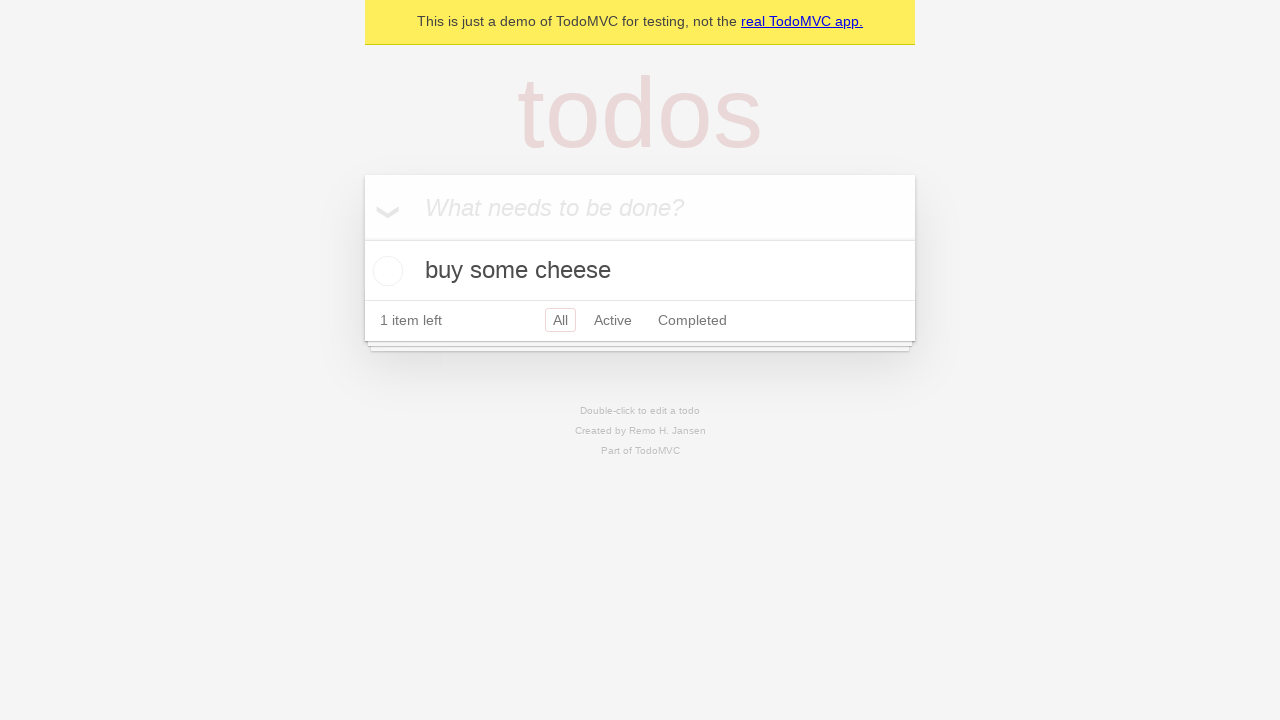

Filled todo input with 'feed the cat' on internal:attr=[placeholder="What needs to be done?"i]
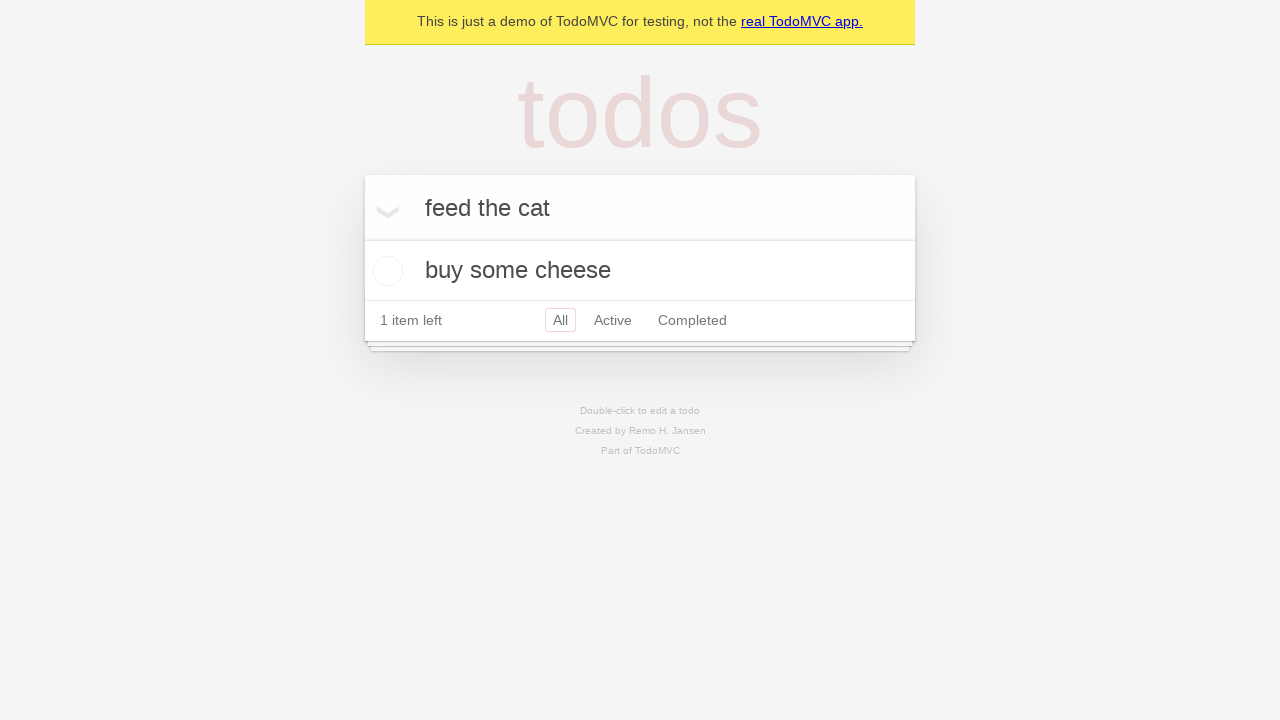

Pressed Enter to add todo 'feed the cat' on internal:attr=[placeholder="What needs to be done?"i]
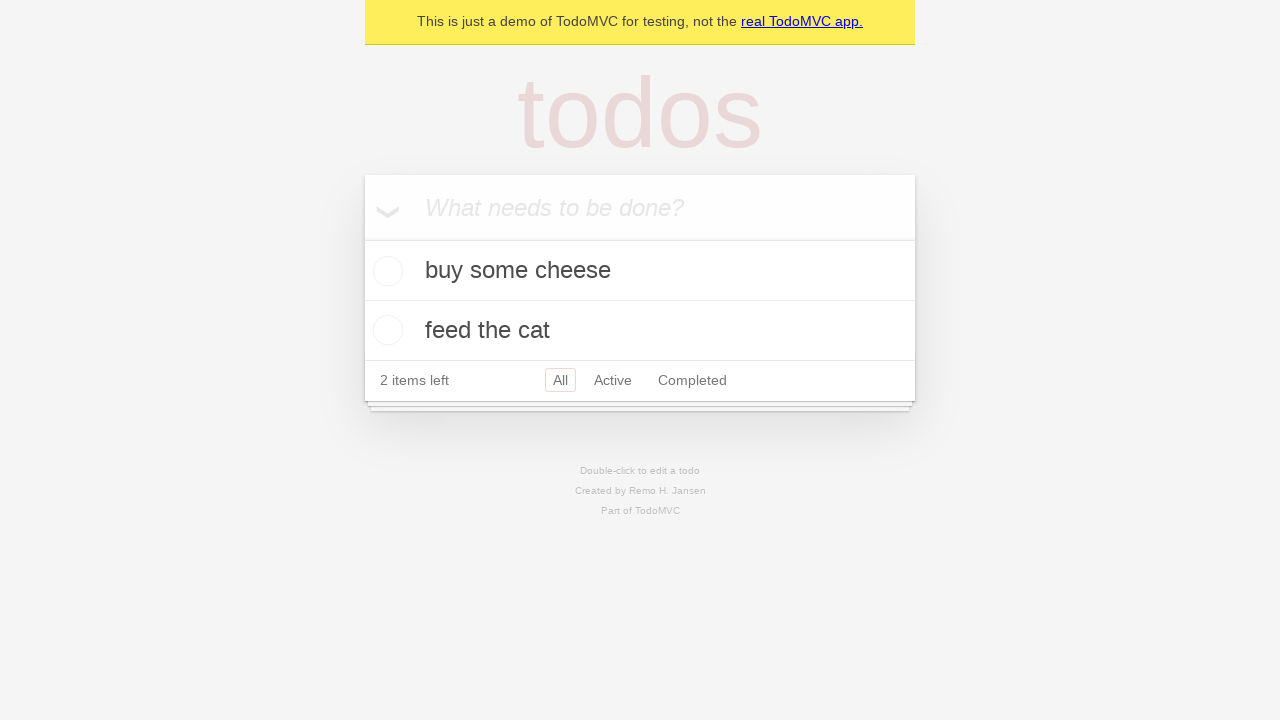

Filled todo input with 'book a doctors appointment' on internal:attr=[placeholder="What needs to be done?"i]
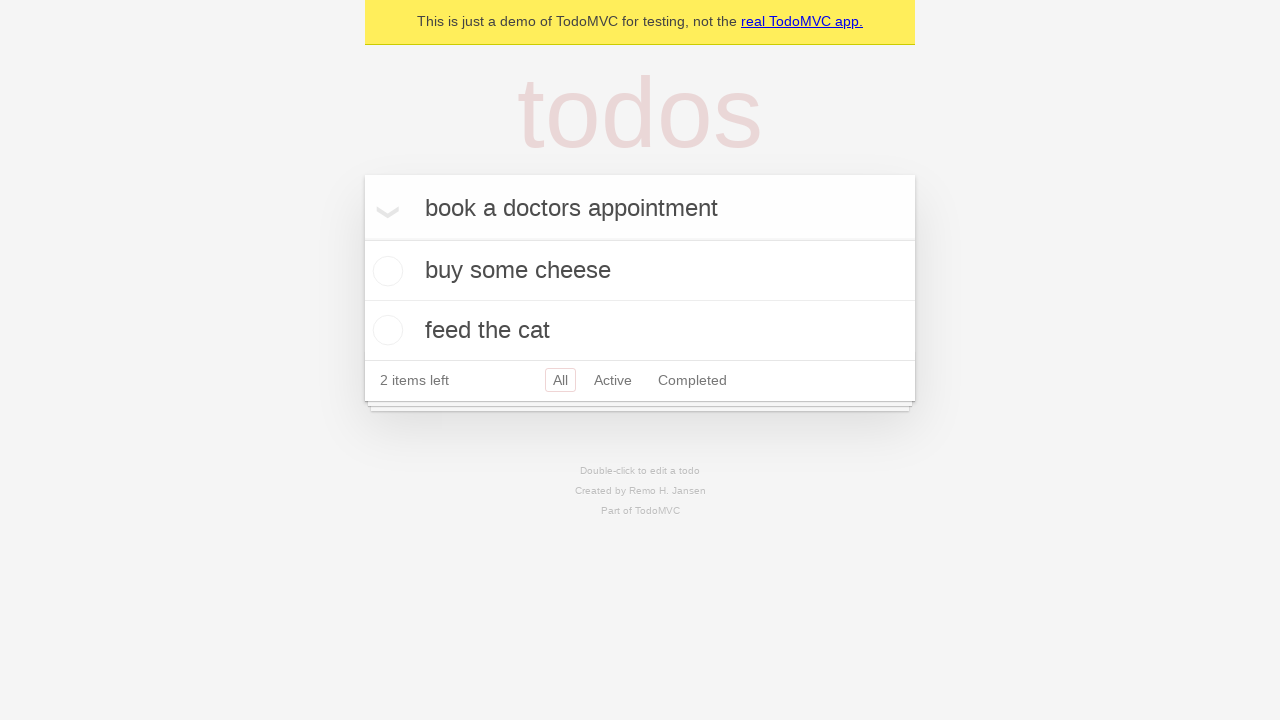

Pressed Enter to add todo 'book a doctors appointment' on internal:attr=[placeholder="What needs to be done?"i]
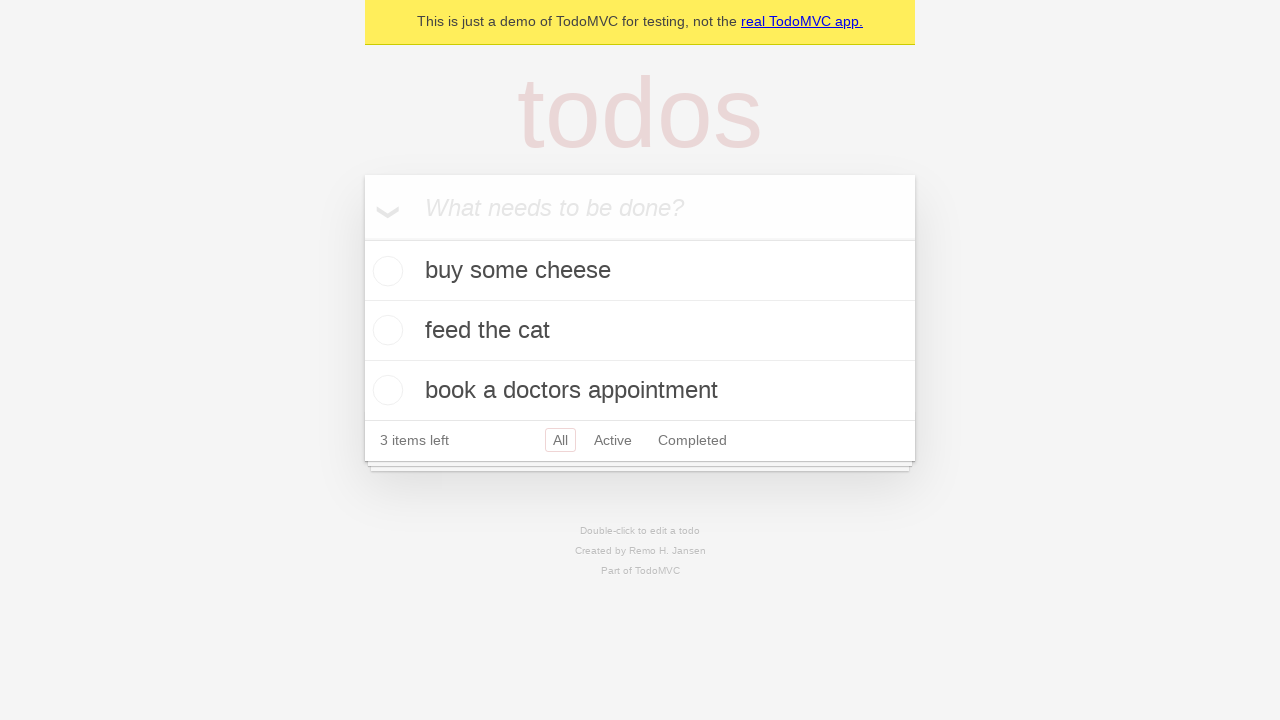

Checked toggle all button to mark all todos as complete at (362, 238) on internal:label="Mark all as complete"i
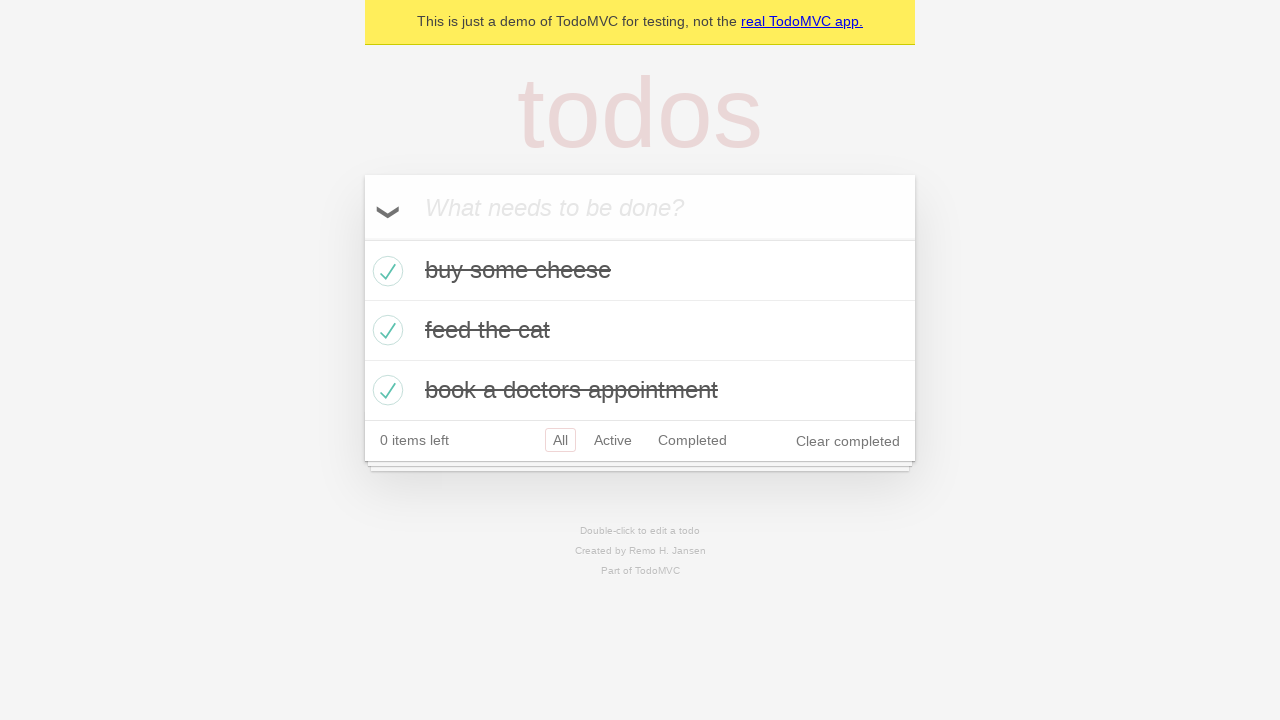

Unchecked toggle all button to clear all completed states at (362, 238) on internal:label="Mark all as complete"i
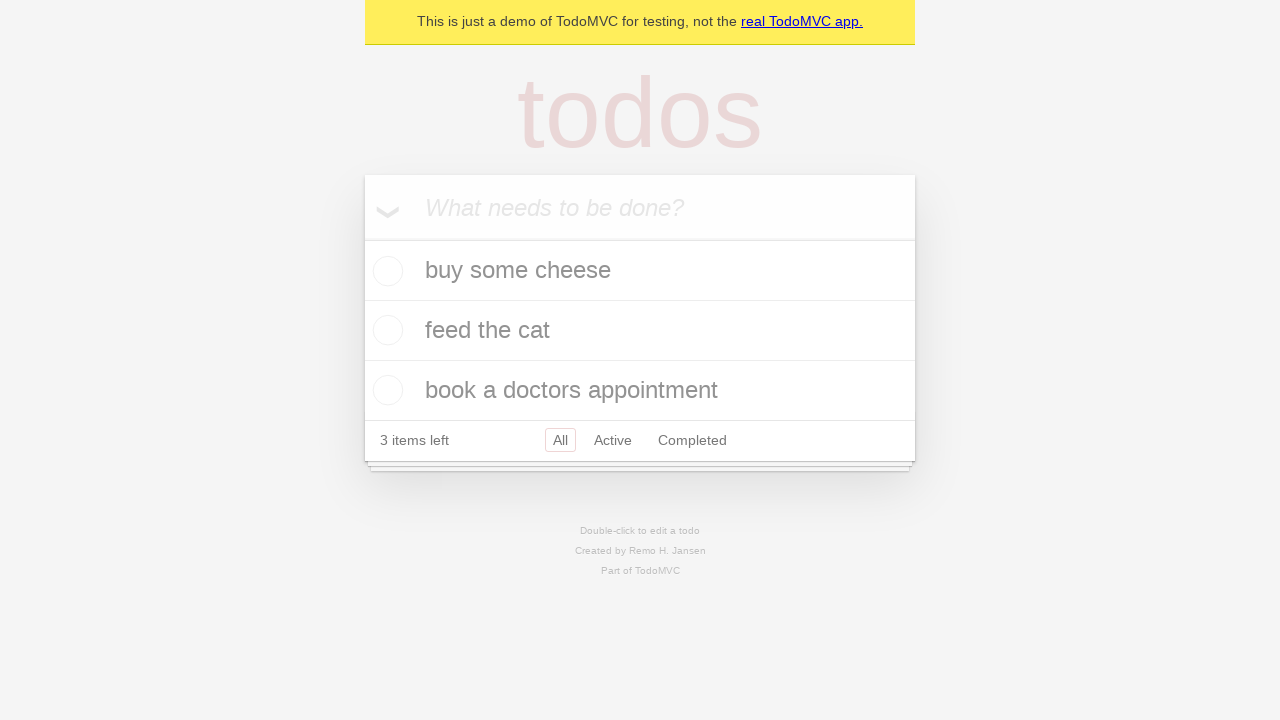

Verified that no todos have the completed class
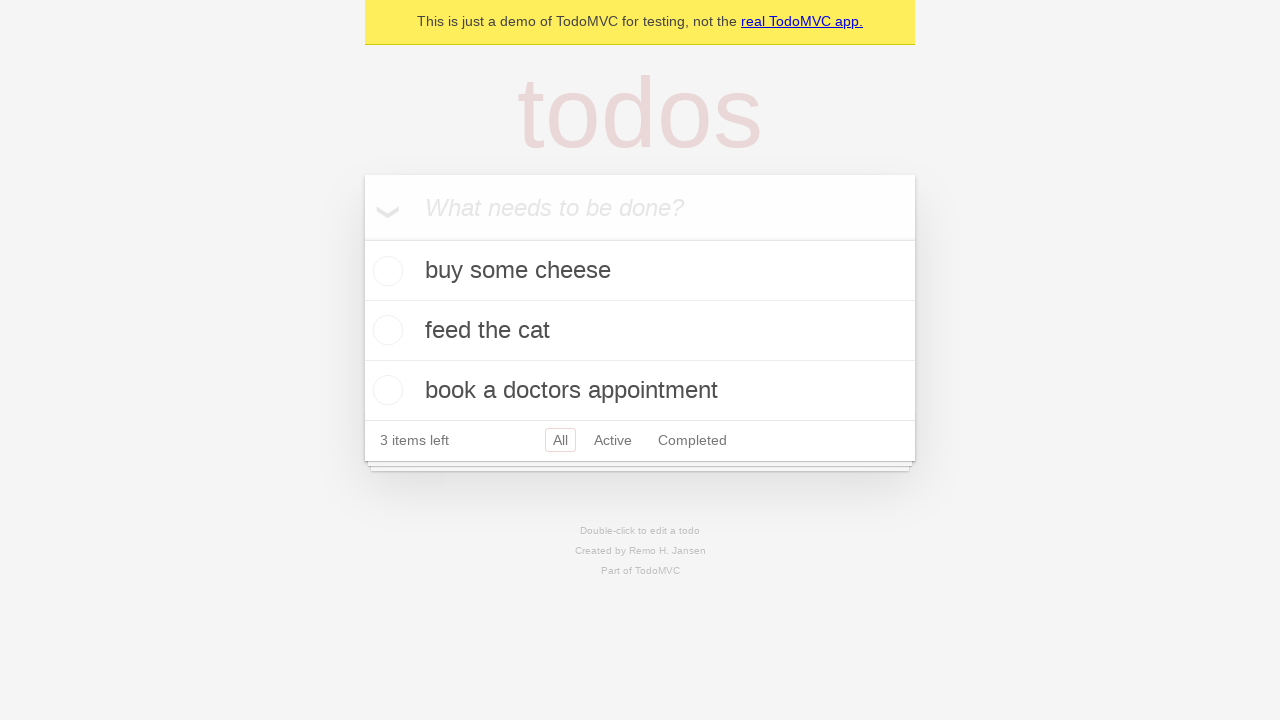

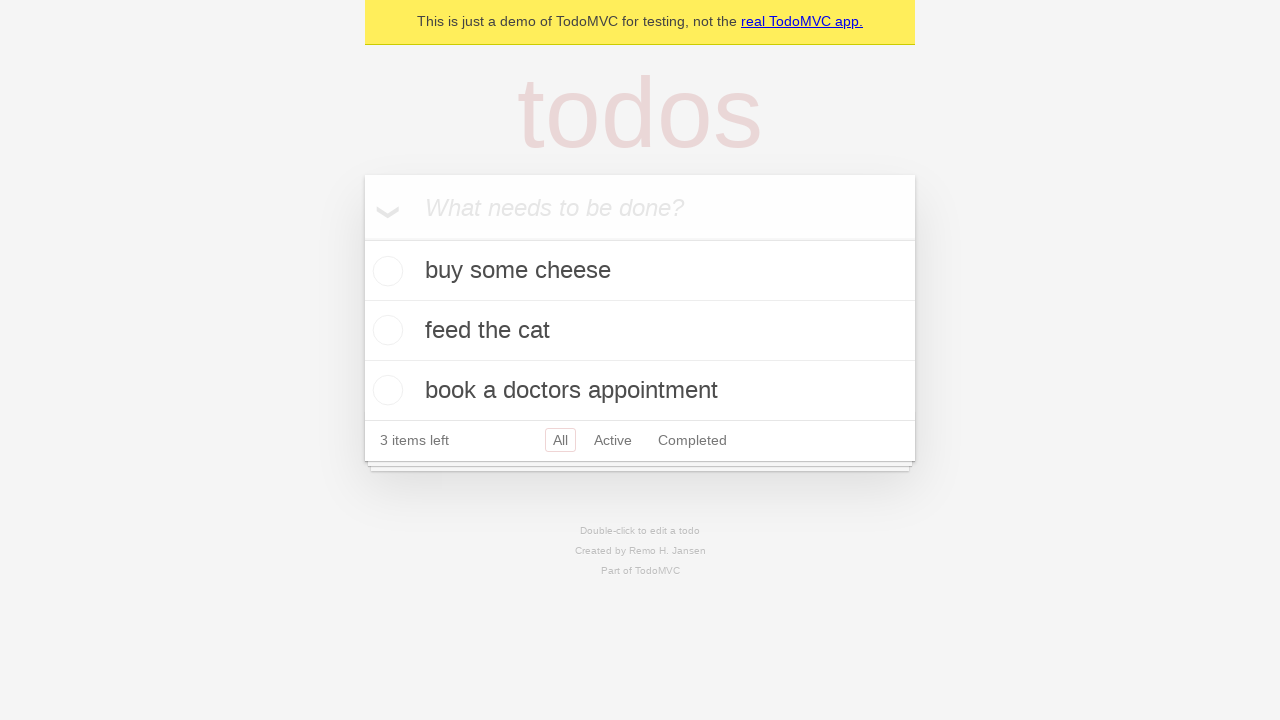